Tests right-click context menu functionality by right-clicking on an element, verifying the alert text, dismissing the alert, then clicking a link and verifying content on the new page.

Starting URL: https://the-internet.herokuapp.com/context_menu

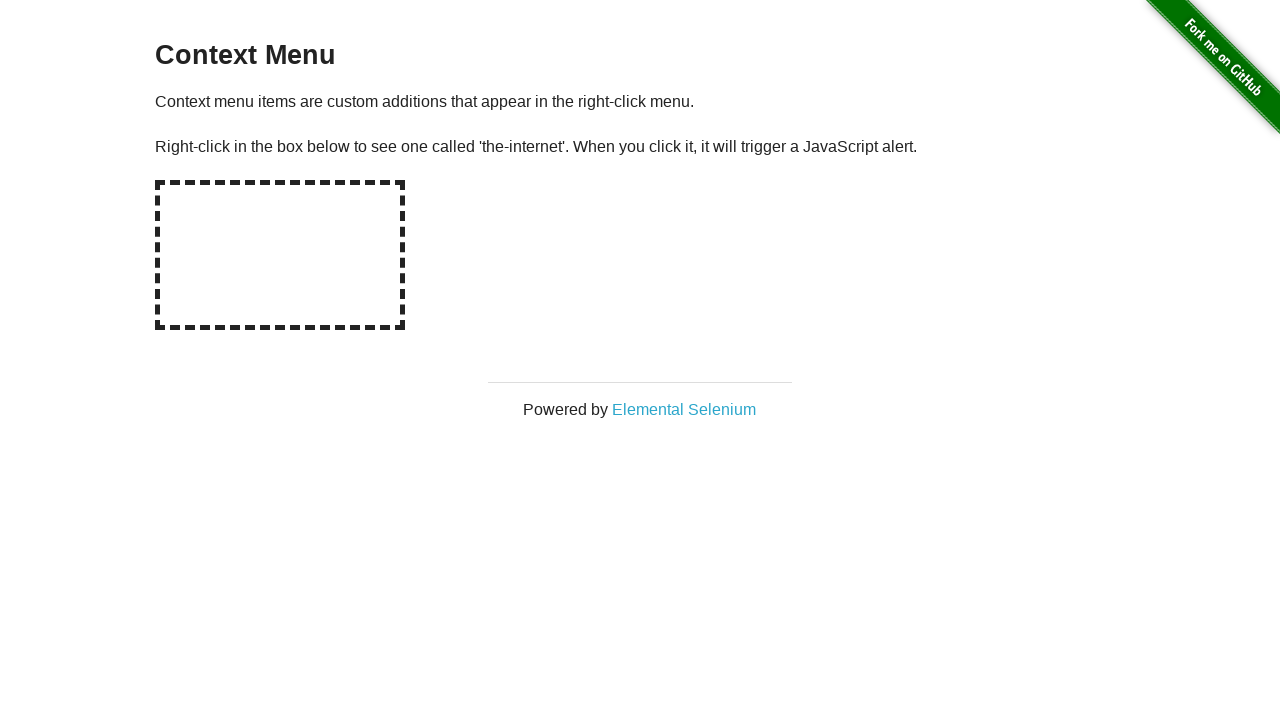

Right-clicked on hot-spot element to trigger context menu at (280, 255) on #hot-spot
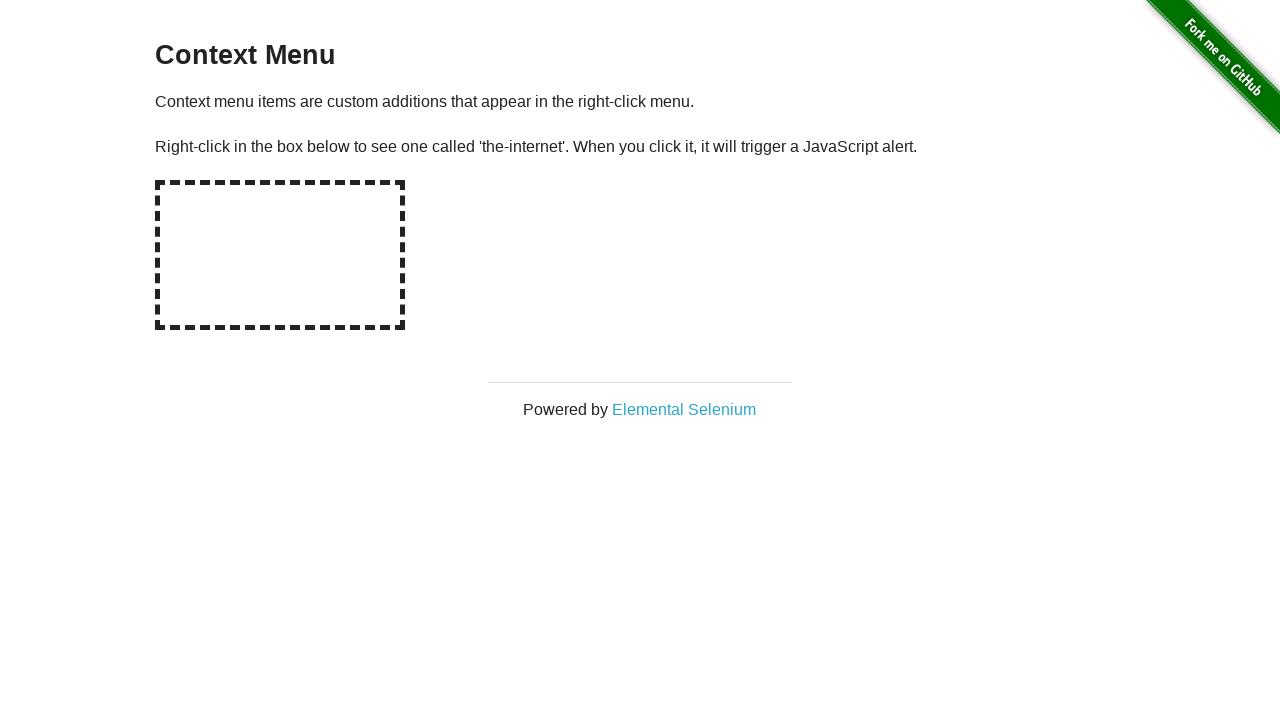

Right-clicked on hot-spot element again to trigger alert dialog at (280, 255) on #hot-spot
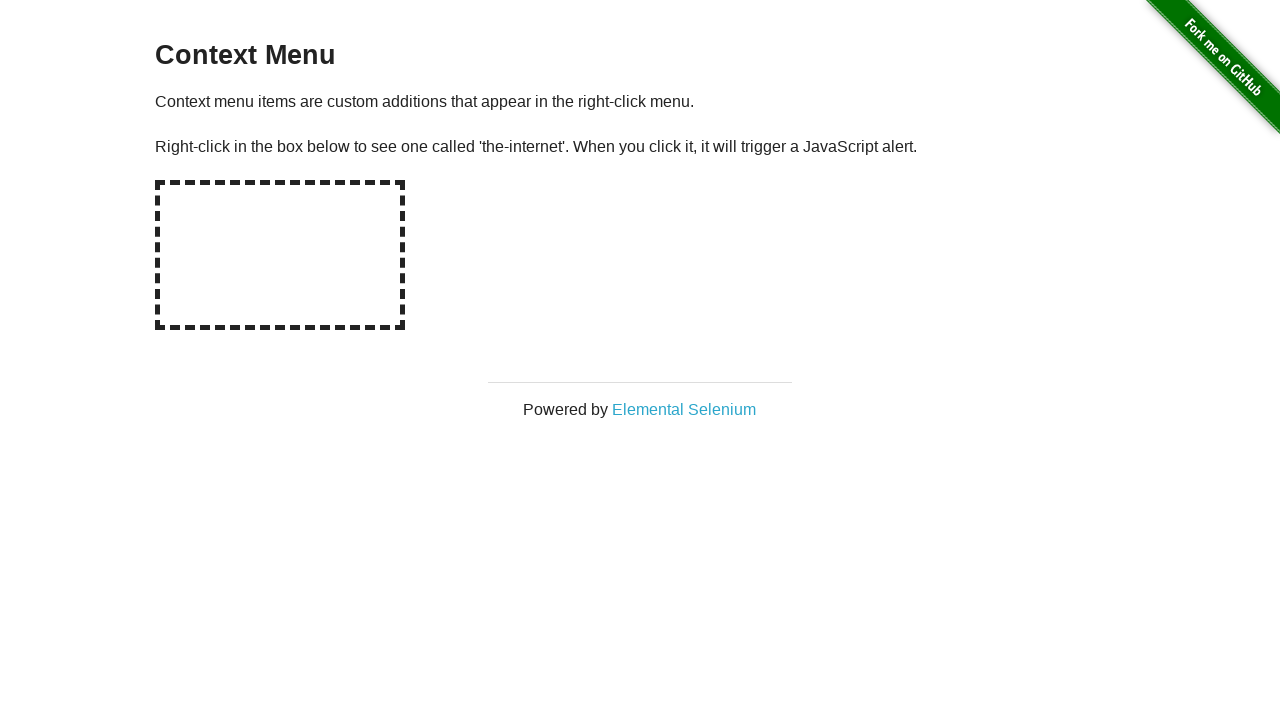

Waited 500ms for dialog to be processed
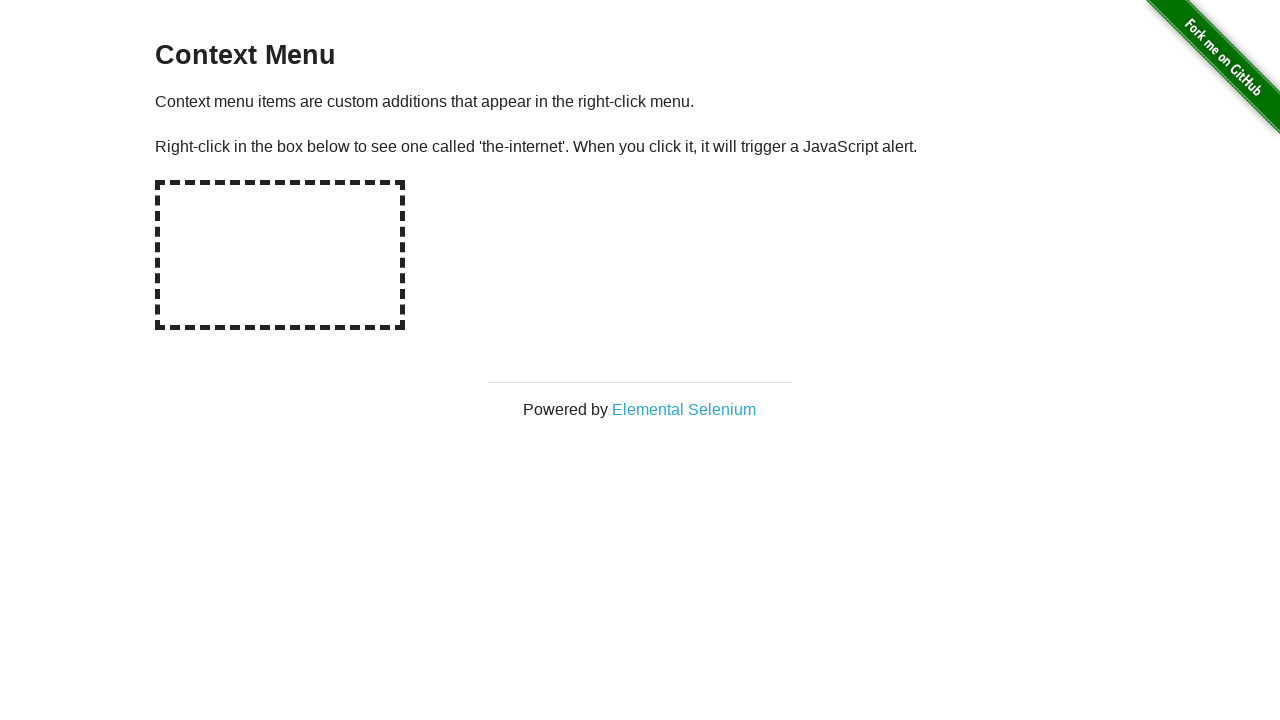

Verified alert text is 'You selected a context menu' and dismissed alert
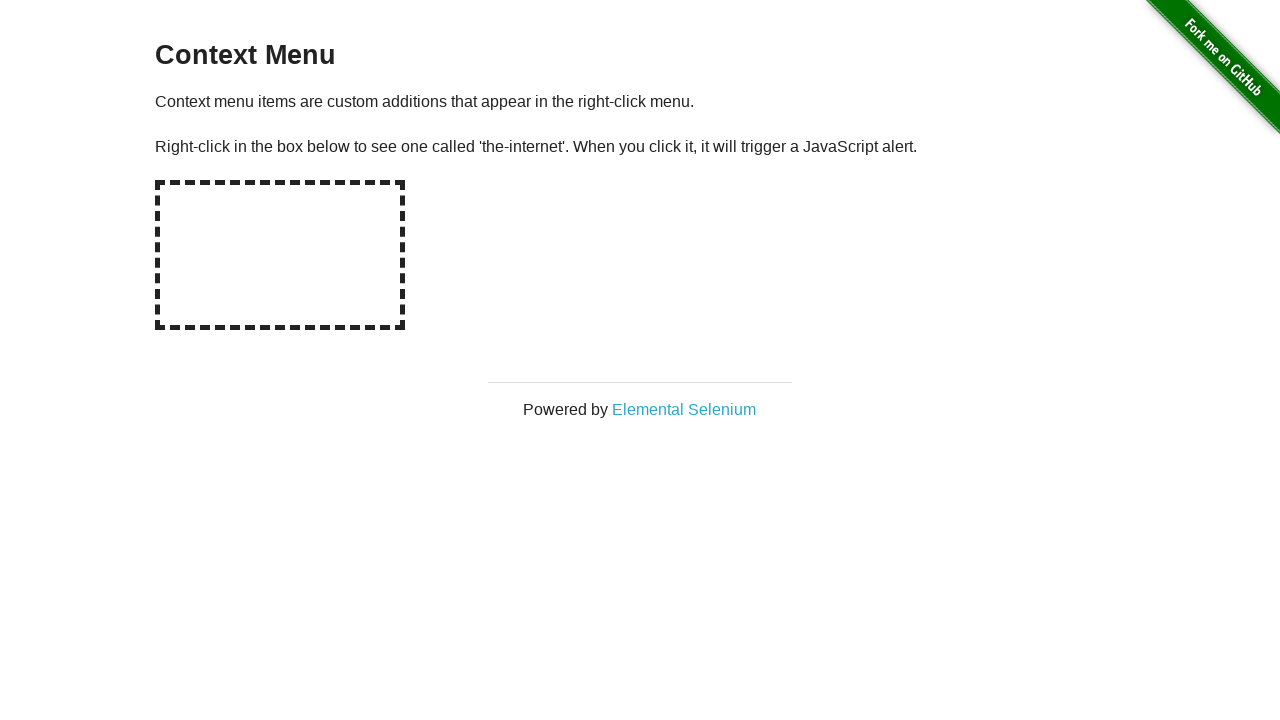

Clicked on 'Elemental Selenium' link at (684, 409) on text=Elemental Selenium
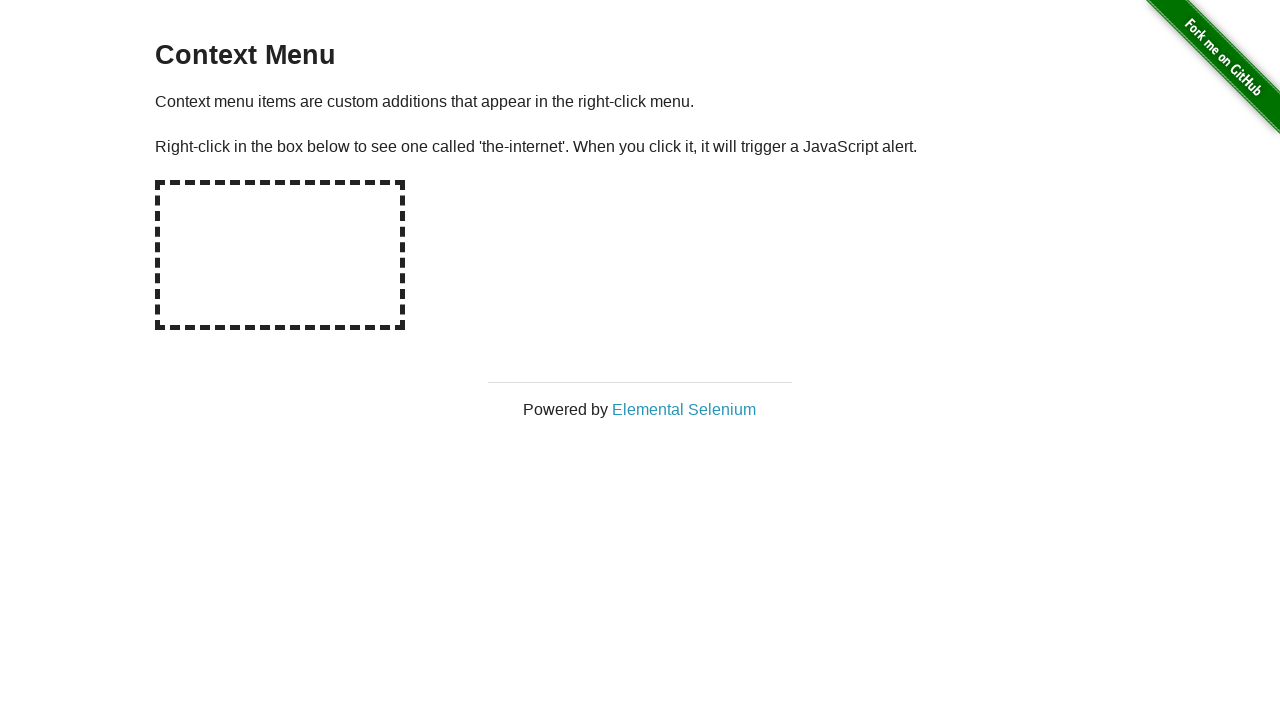

Waited 1000ms for new page to open
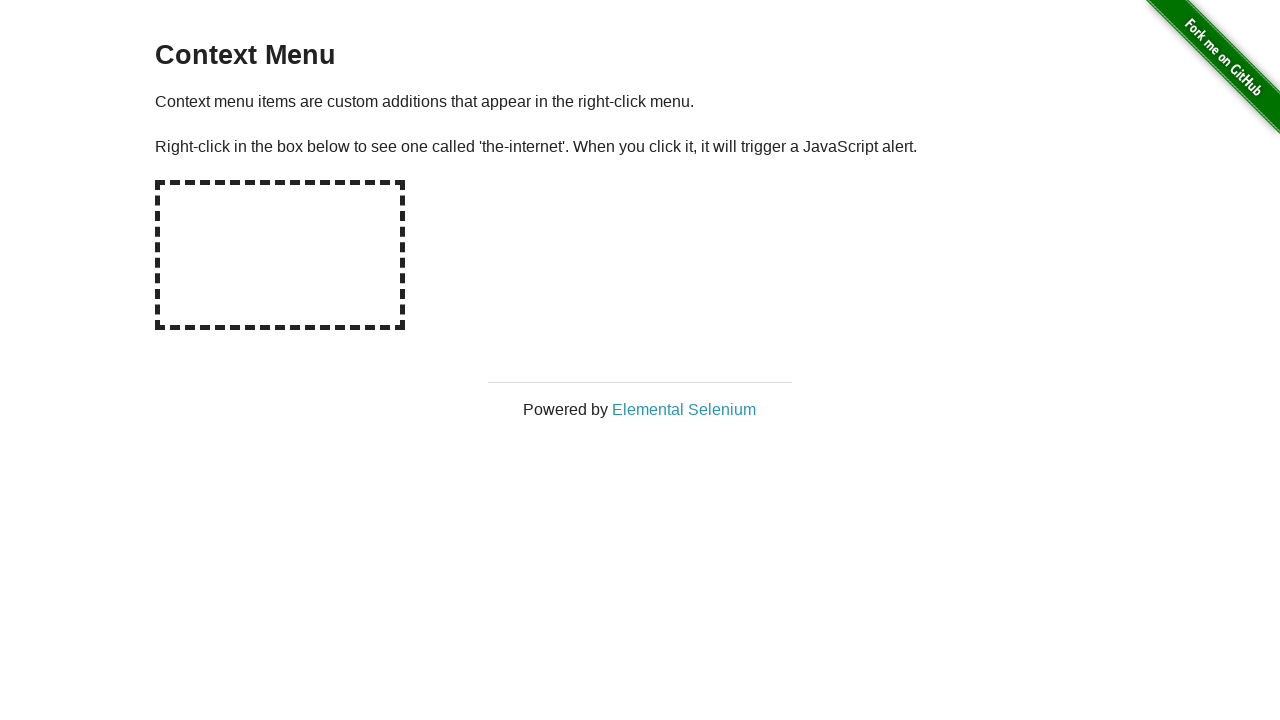

Switched to newly opened page/tab
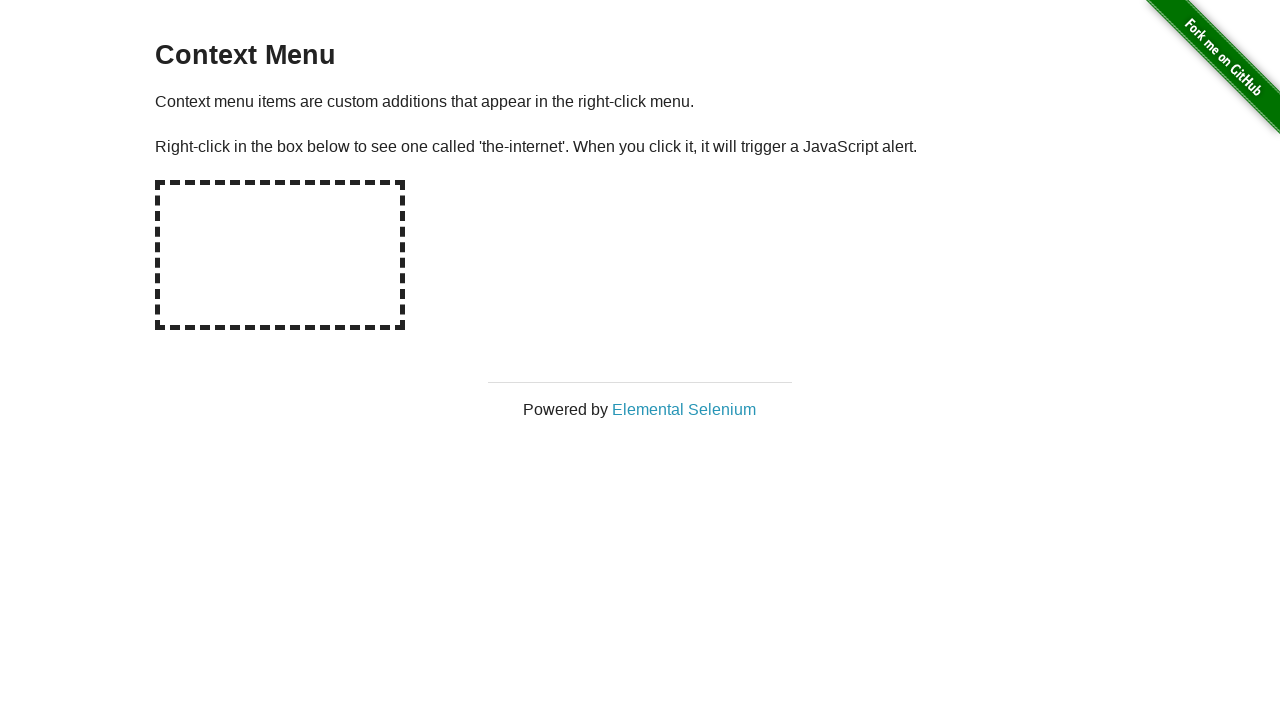

Retrieved h1 text from new page
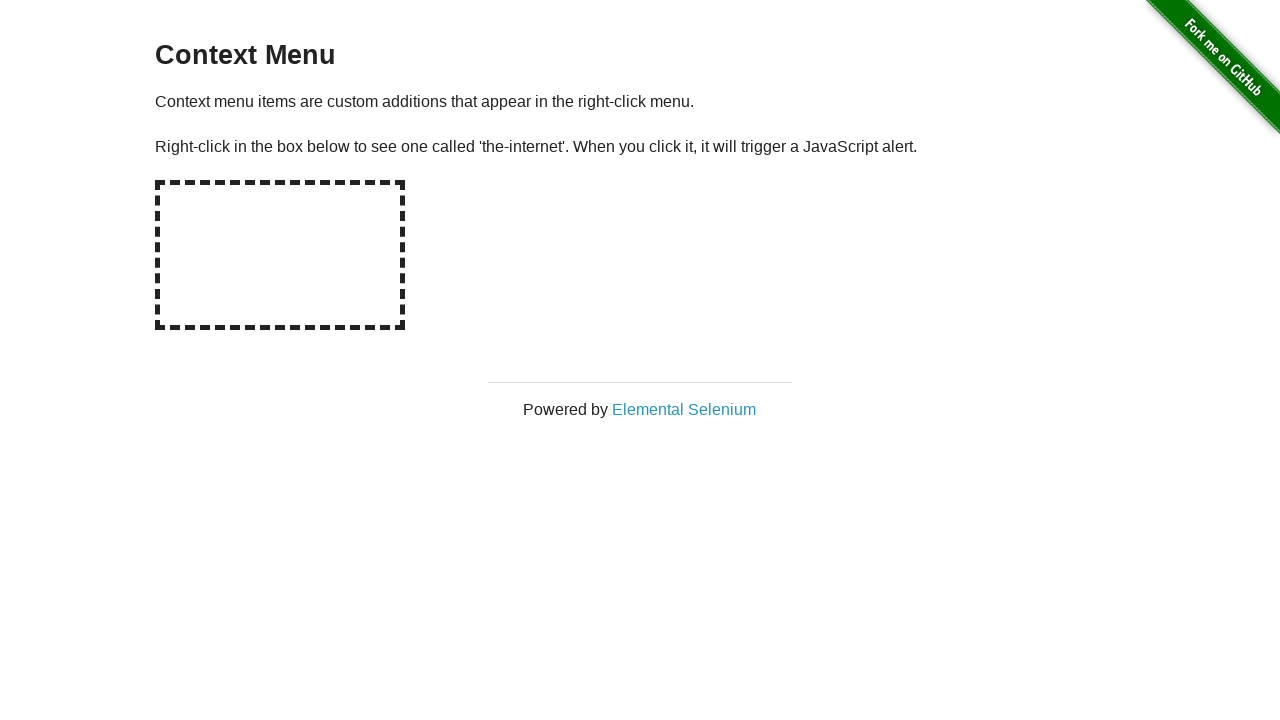

Verified h1 text on new page is 'Elemental Selenium'
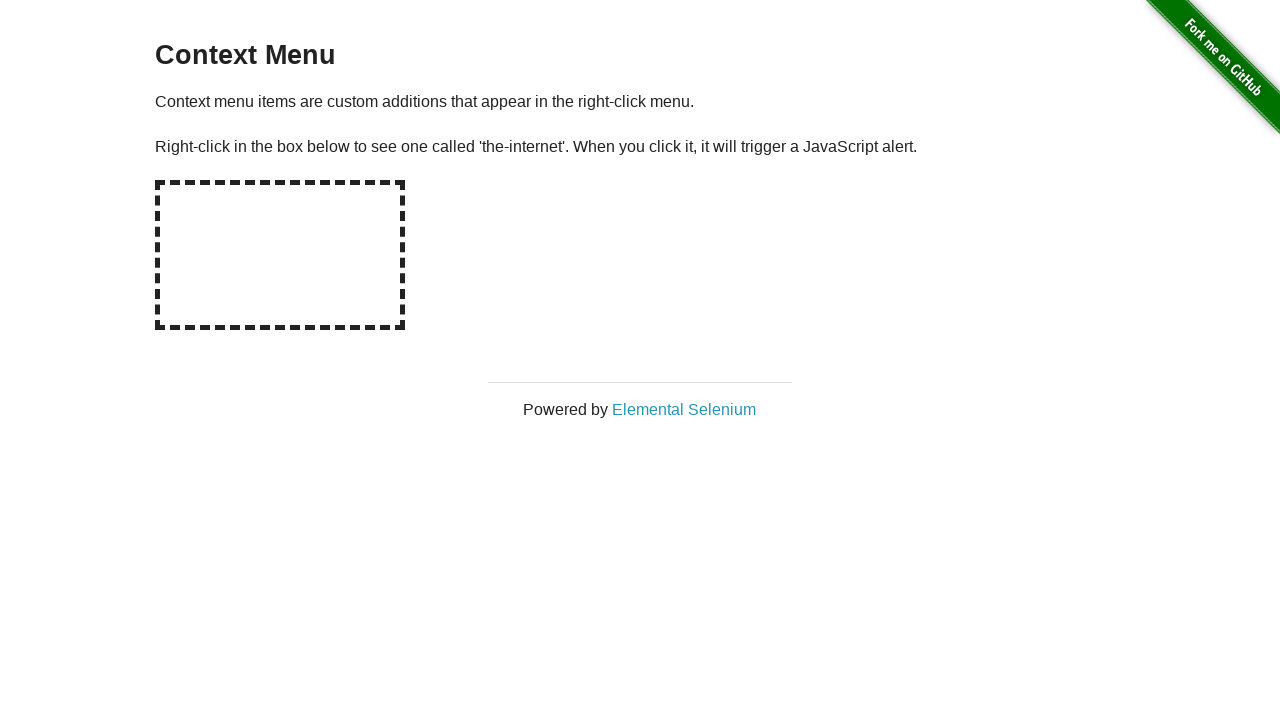

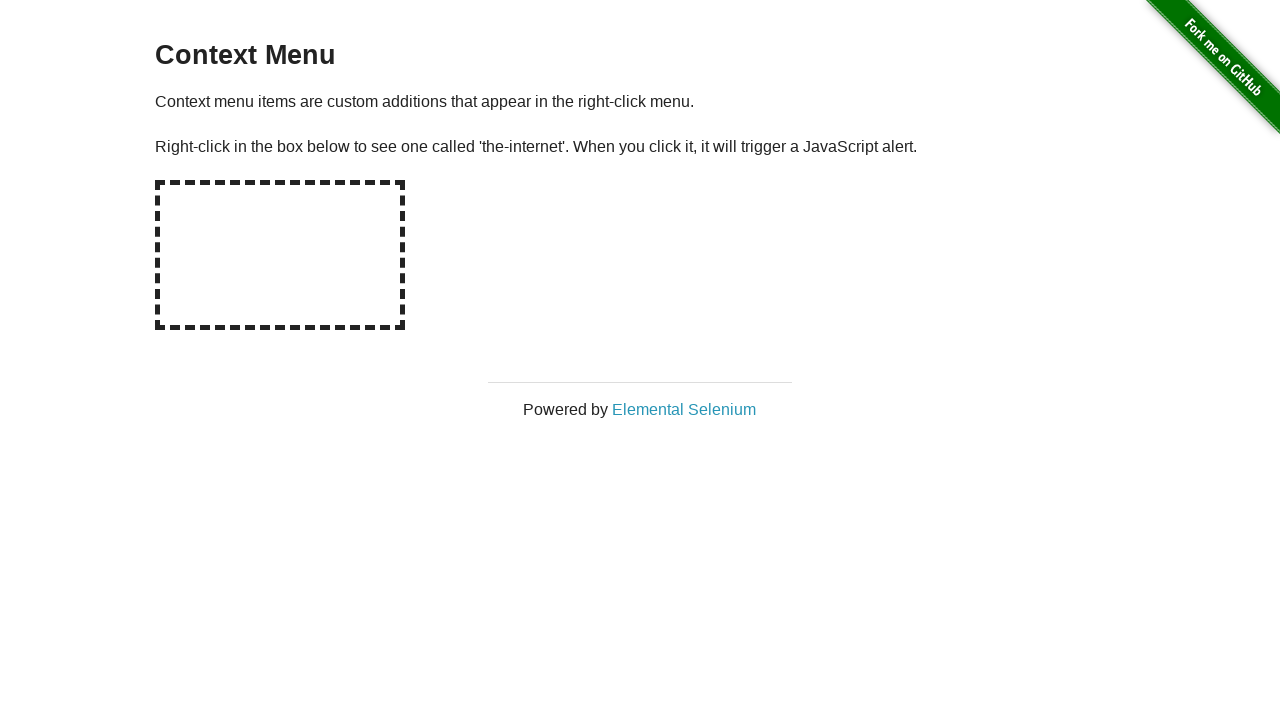